Tests dropdown selection functionality by retrieving all dropdown options and selecting a specific country from the dropdown menu

Starting URL: https://www.globalsqa.com/demo-site/select-dropdown-menu/

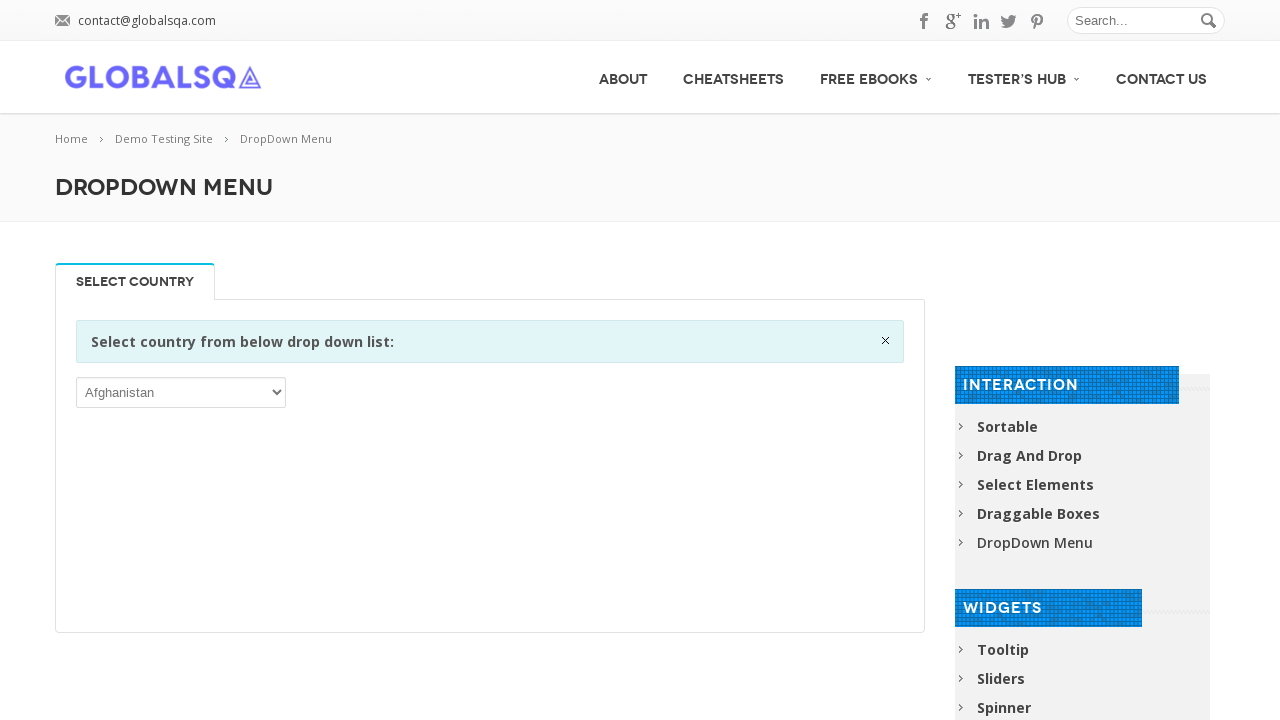

Located the country dropdown element
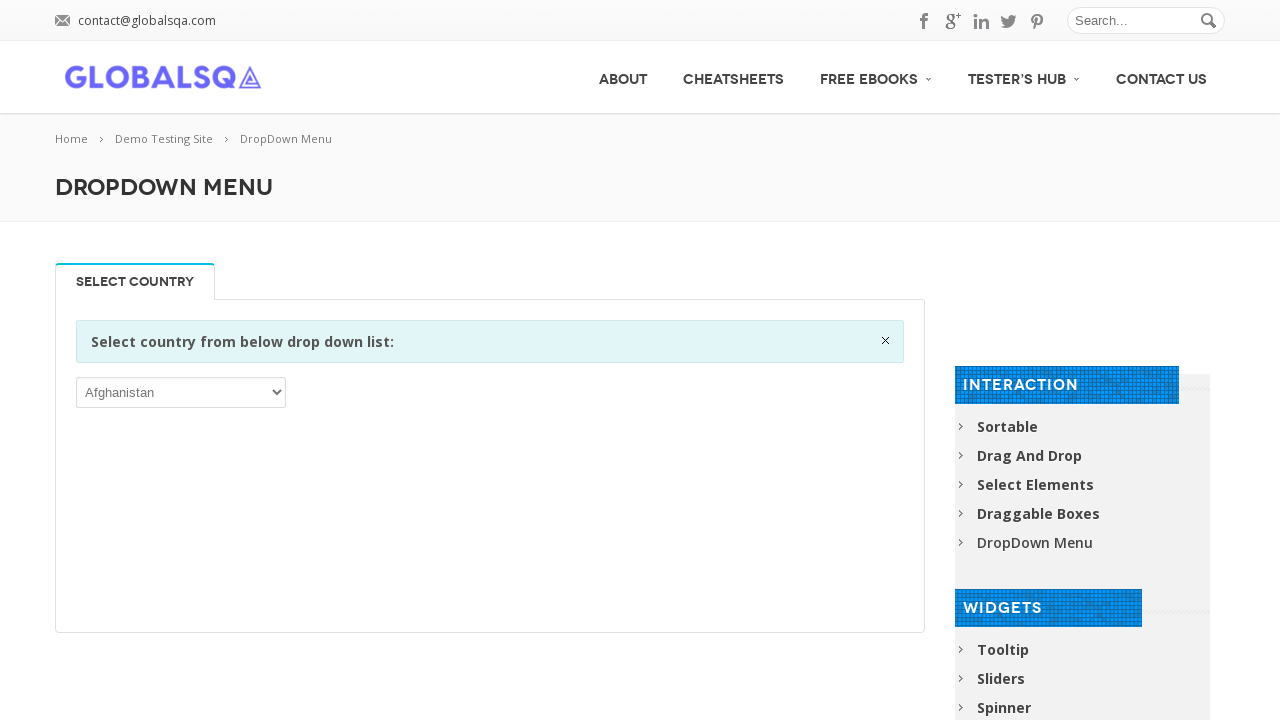

Retrieved all dropdown options
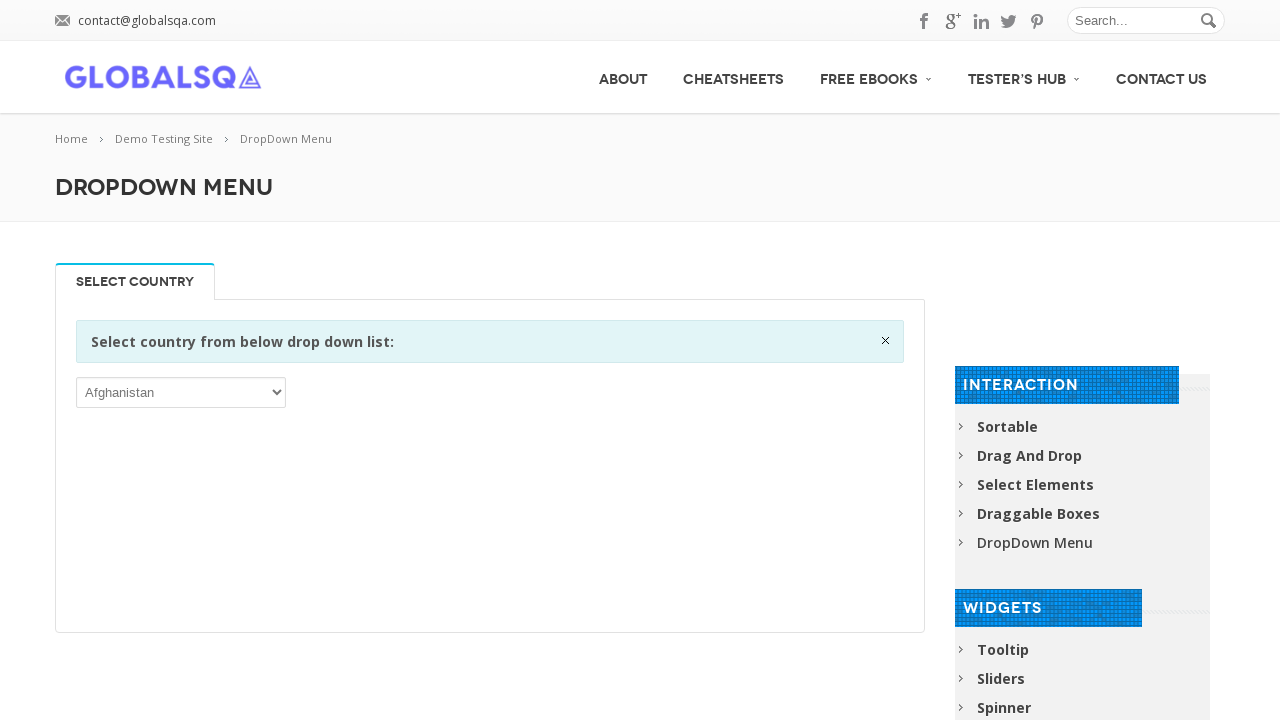

Selected 'India' from the country dropdown on xpath=//div[@class='single_tab_div resp-tab-content resp-tab-content-active']/p/
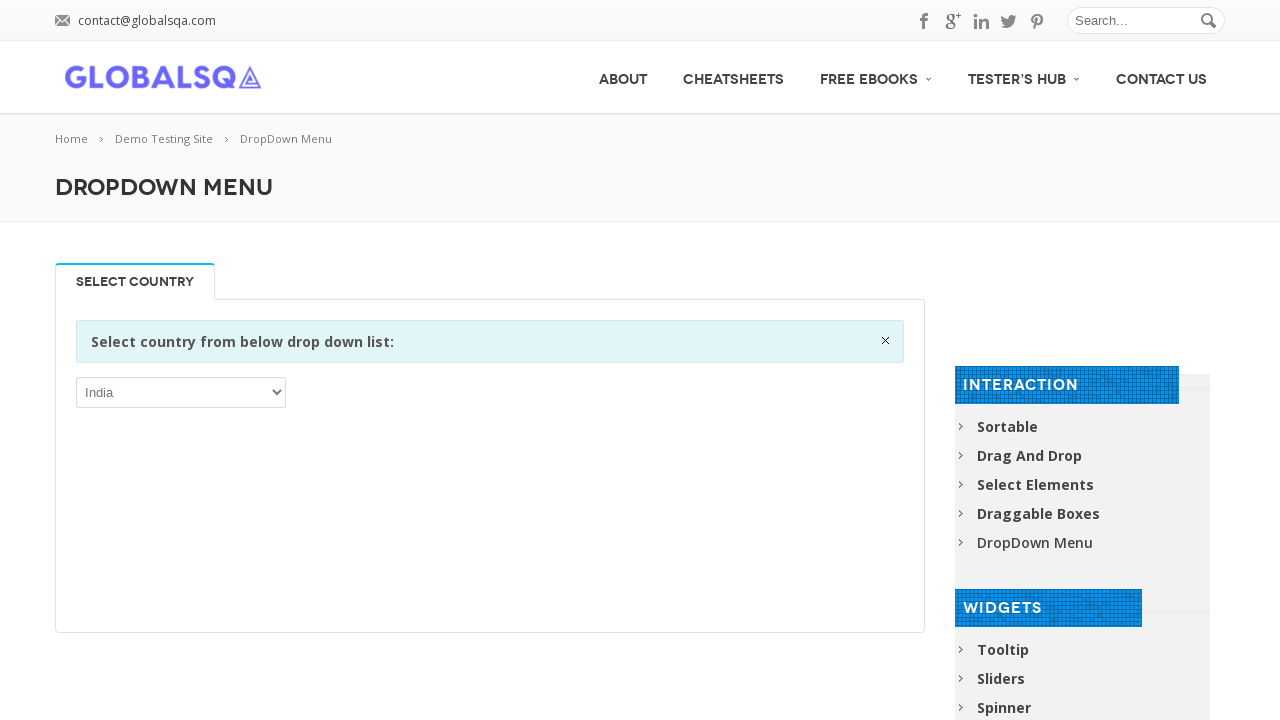

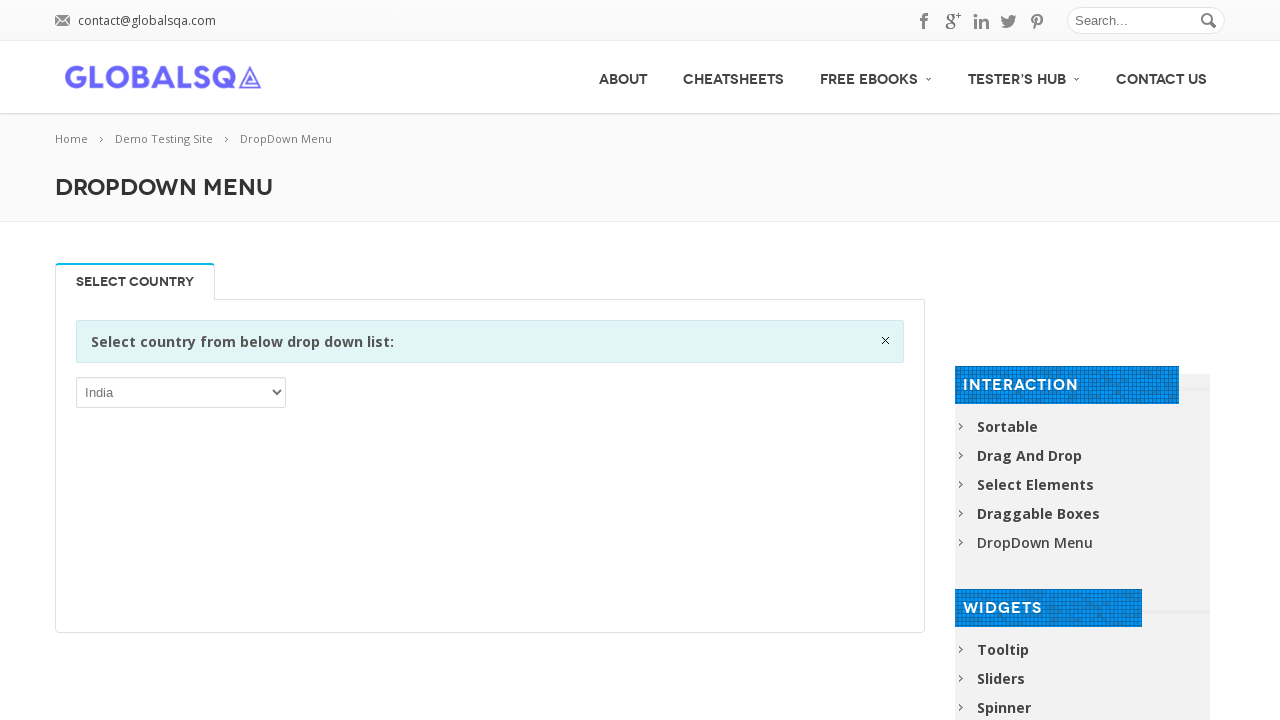